Tests the Turkish Meteorological Service website's search functionality by entering a location name (city/district/airport), selecting from autocomplete dropdown using keyboard navigation, and verifying that weather information is displayed.

Starting URL: https://www.mgm.gov.tr/

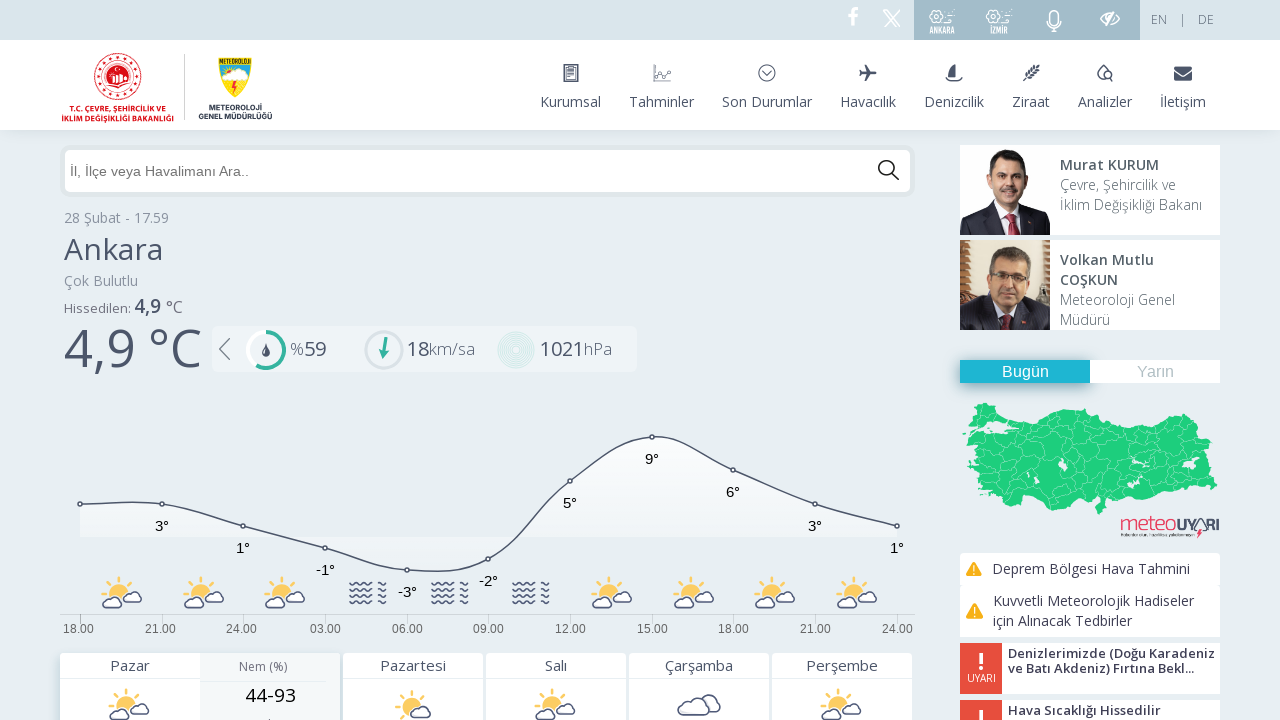

Filled search bar with 'Istanbul' on #txtsearch
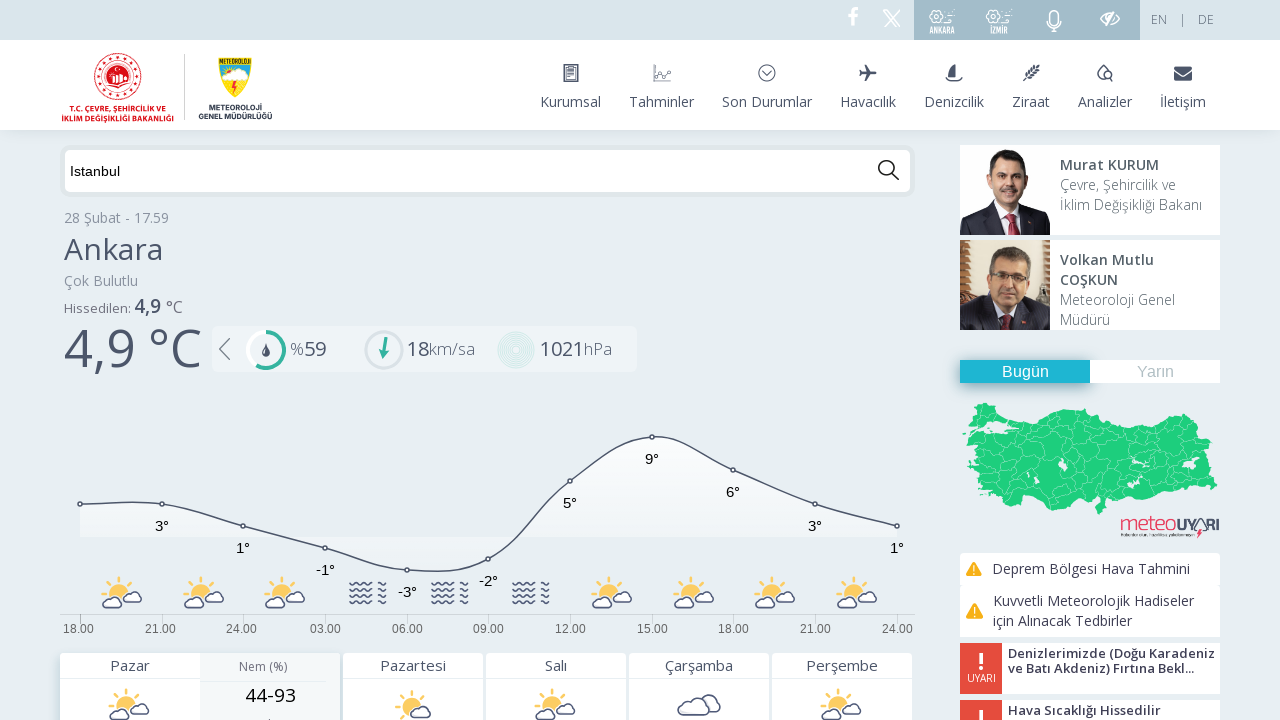

Waited 1 second for autocomplete suggestions to appear
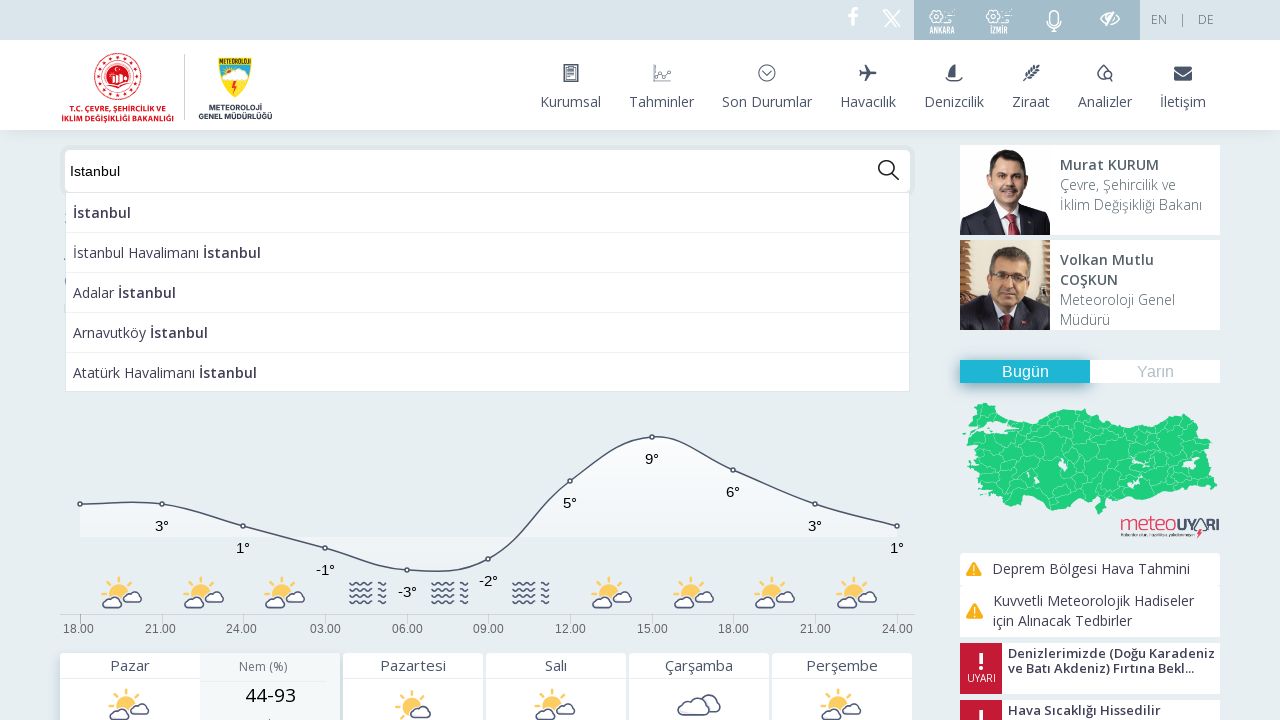

Clicked search bar to ensure focus at (488, 171) on #txtsearch
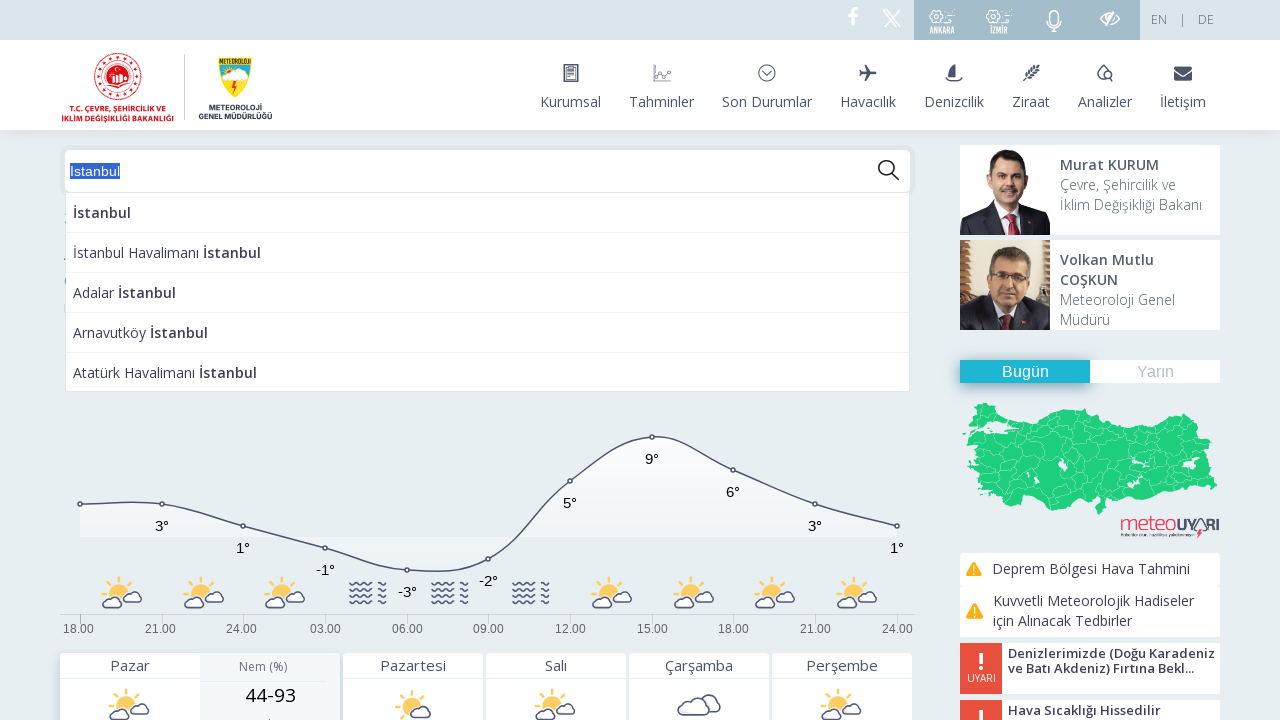

Pressed down arrow key to navigate autocomplete dropdown
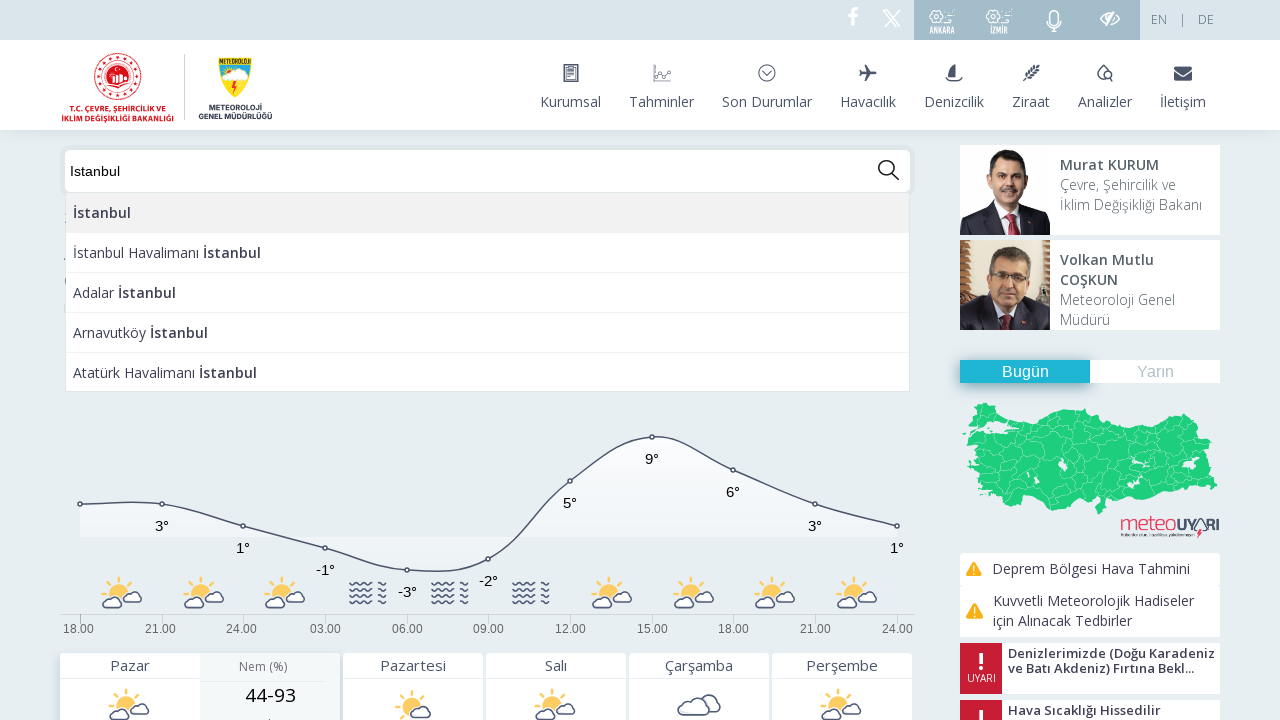

Pressed enter key to select autocomplete suggestion
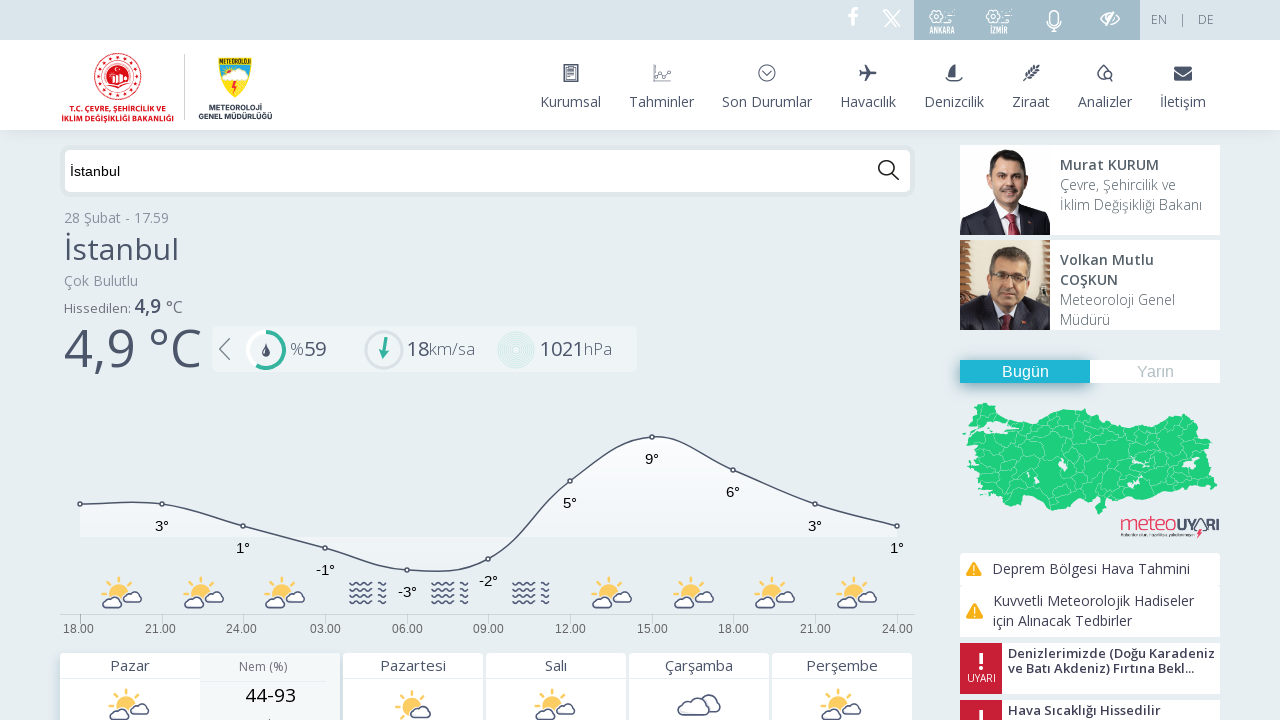

Waited 2 seconds for weather results to load
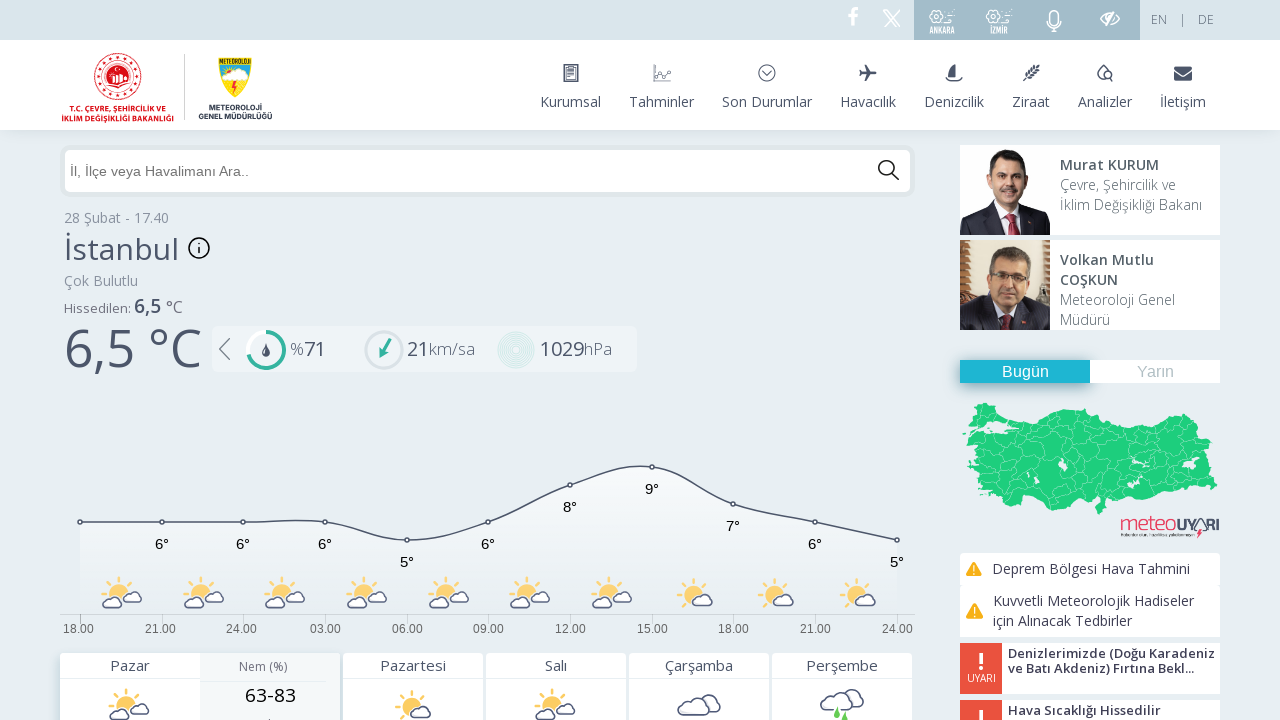

Verified weather information section is visible
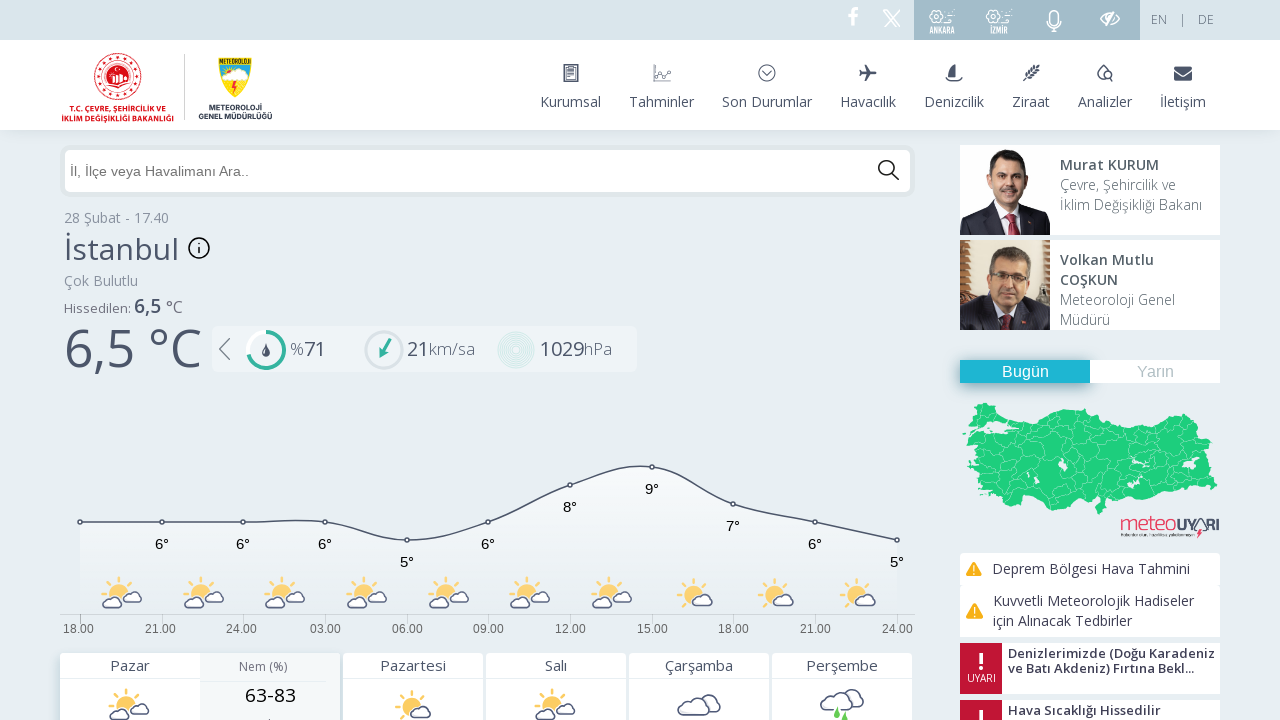

Verified 5-day forecast section is loaded
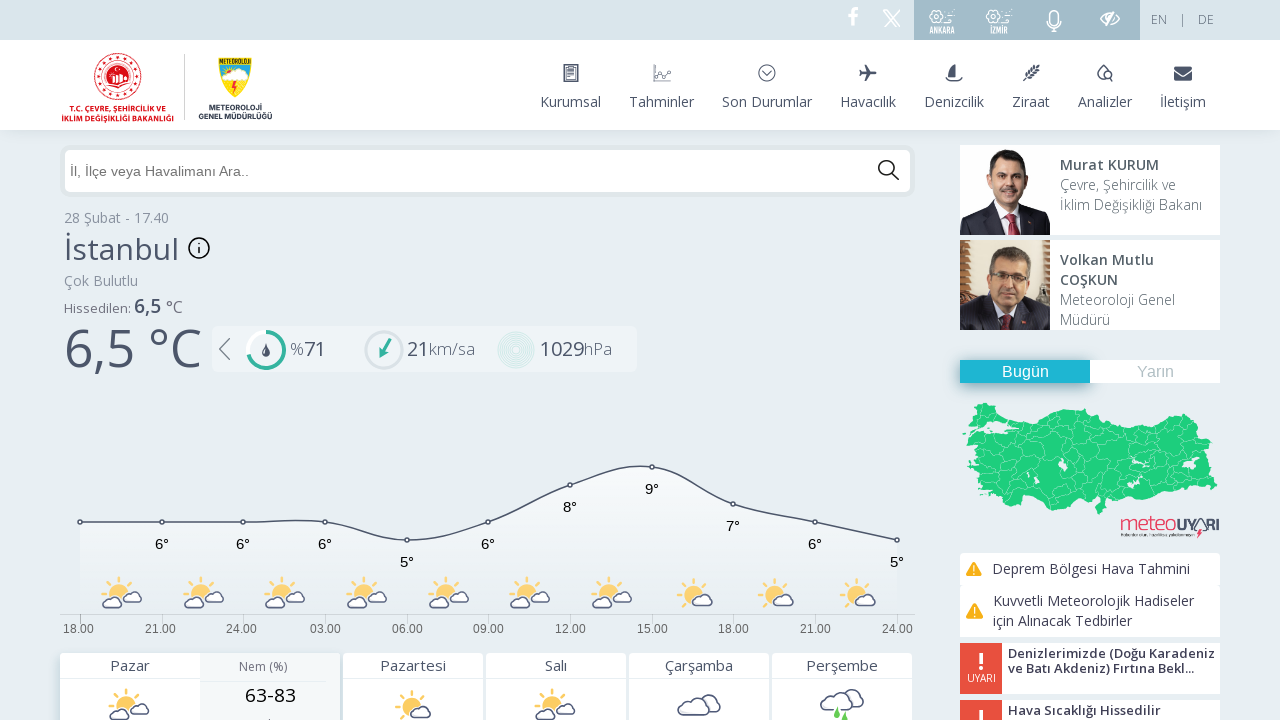

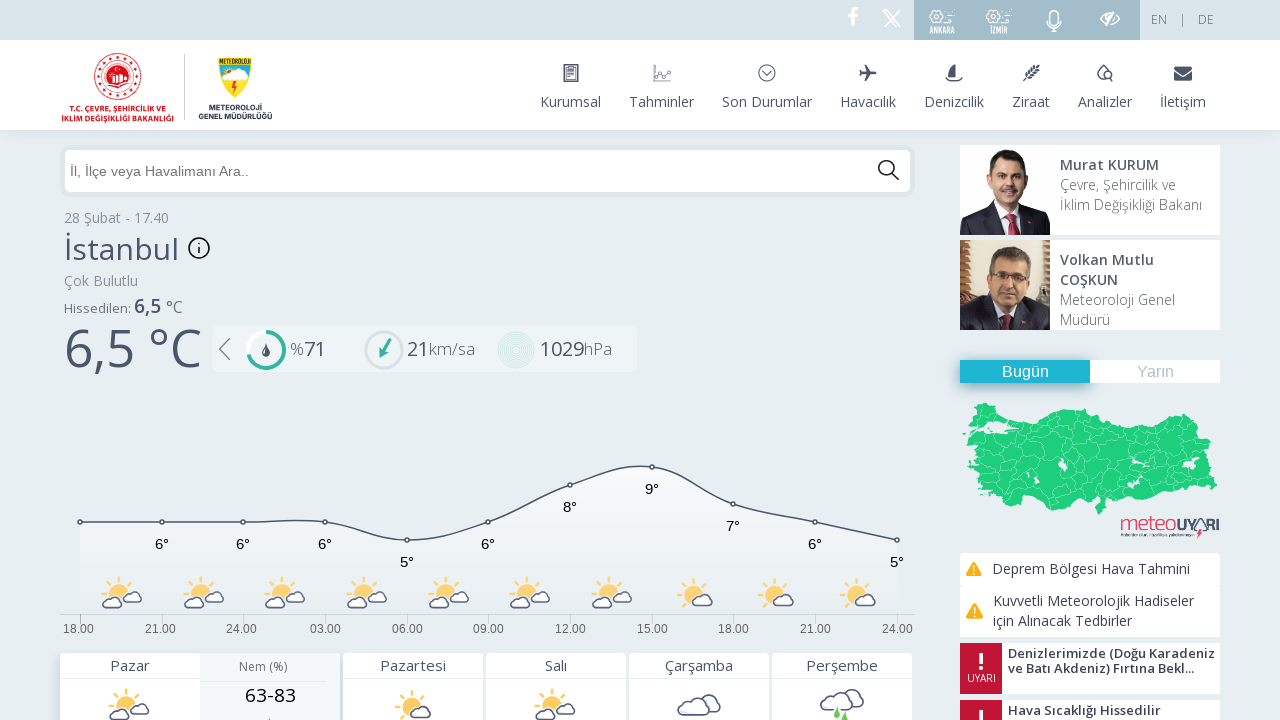